Tests infinite scroll functionality by scrolling 750 pixels down 10 times and then scrolling 750 pixels up 10 times using JavaScript executor

Starting URL: https://practice.cydeo.com/infinite_scroll

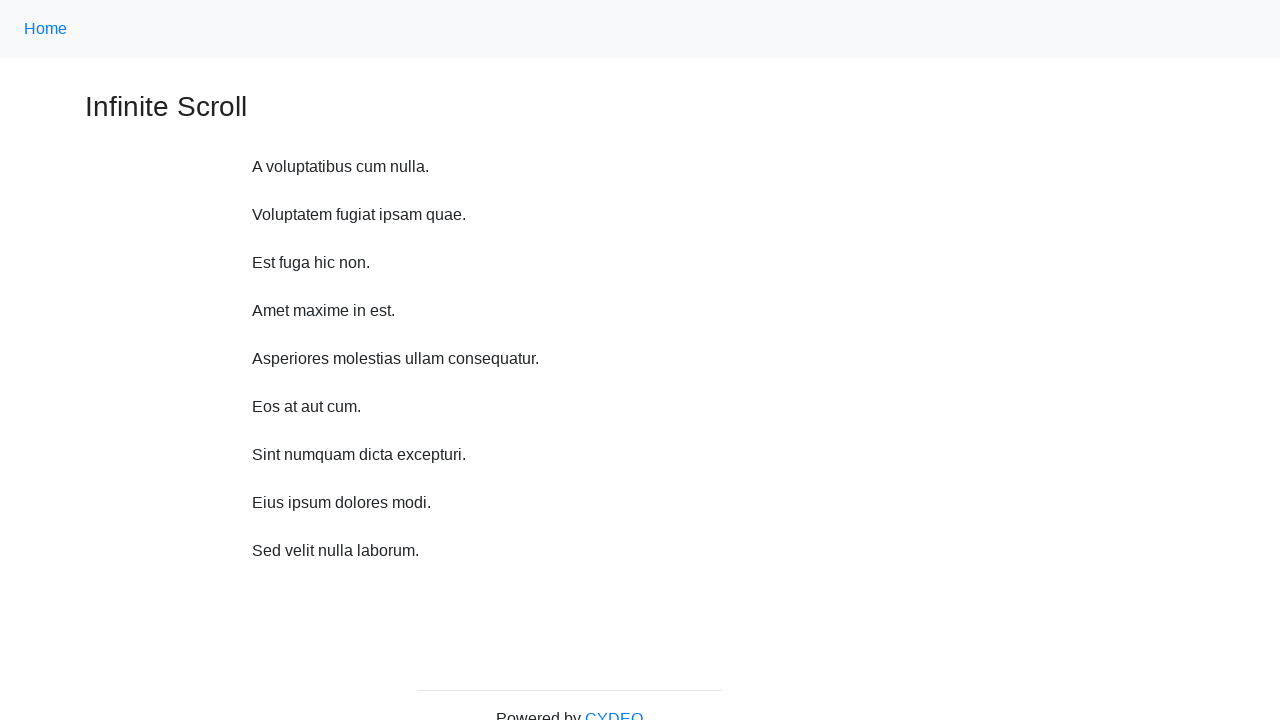

Scrolled down 750 pixels (iteration 1/10)
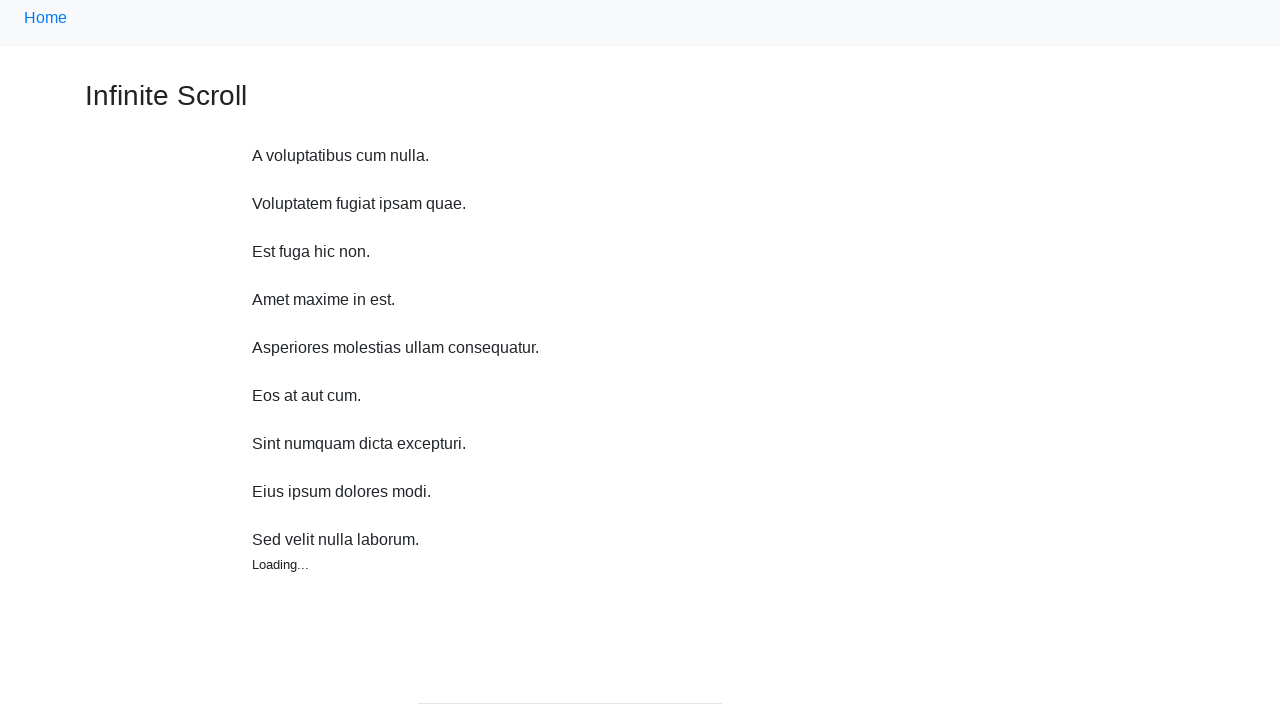

Scrolled down 750 pixels (iteration 2/10)
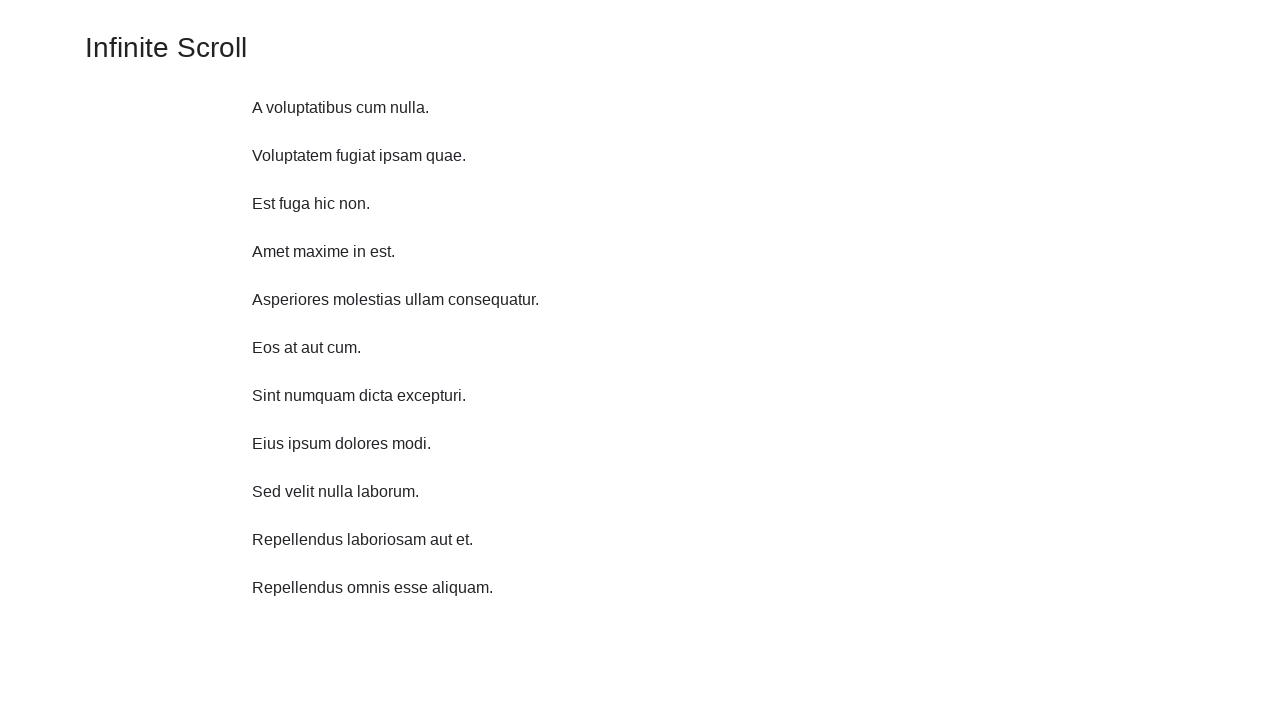

Scrolled down 750 pixels (iteration 3/10)
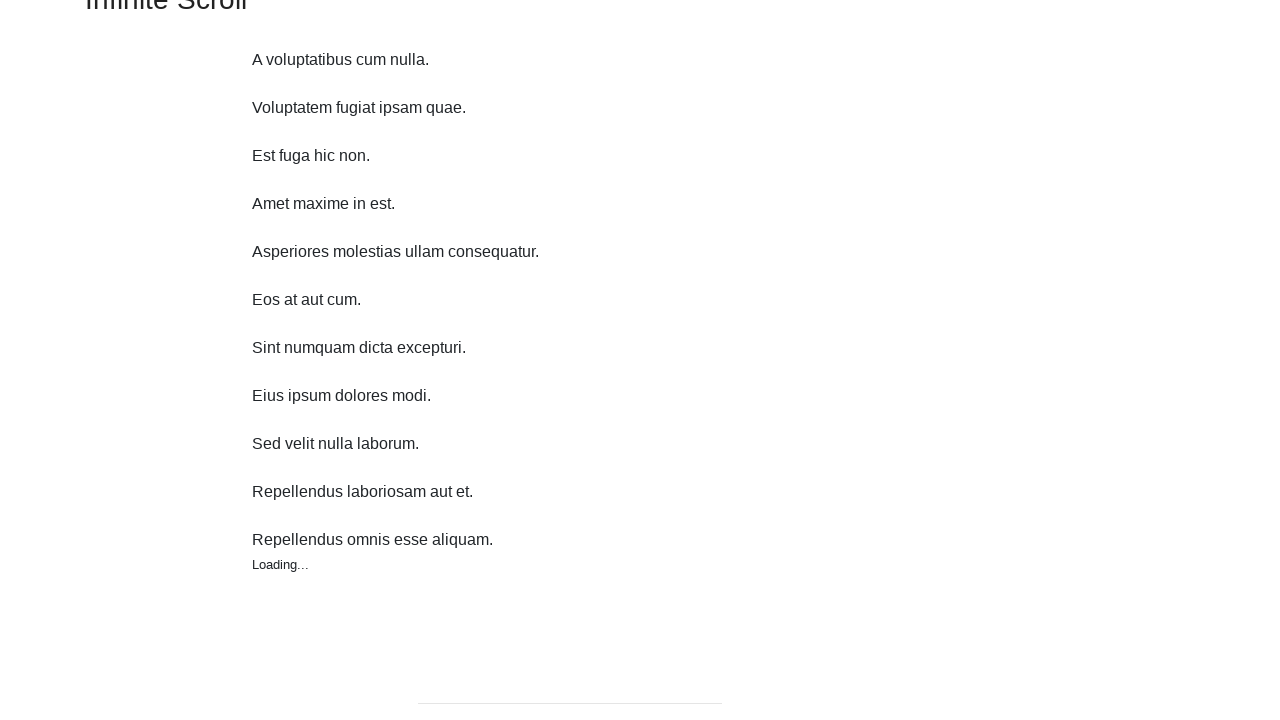

Scrolled down 750 pixels (iteration 4/10)
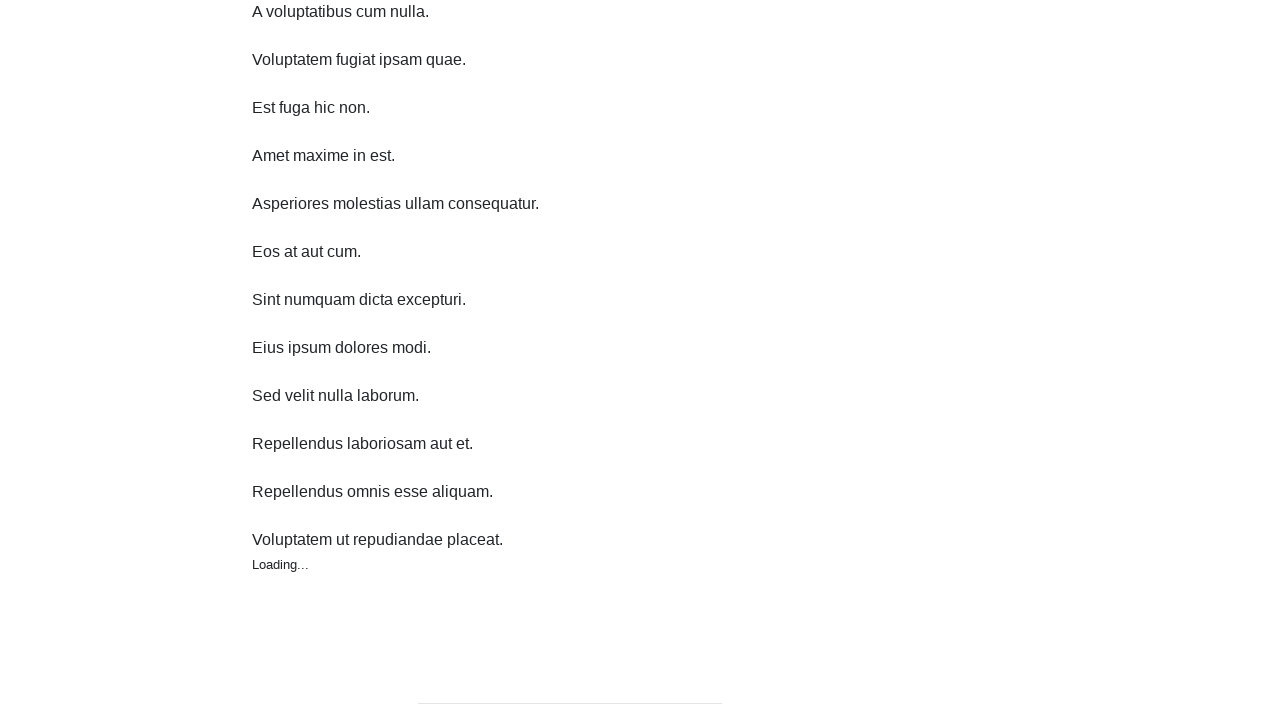

Scrolled down 750 pixels (iteration 5/10)
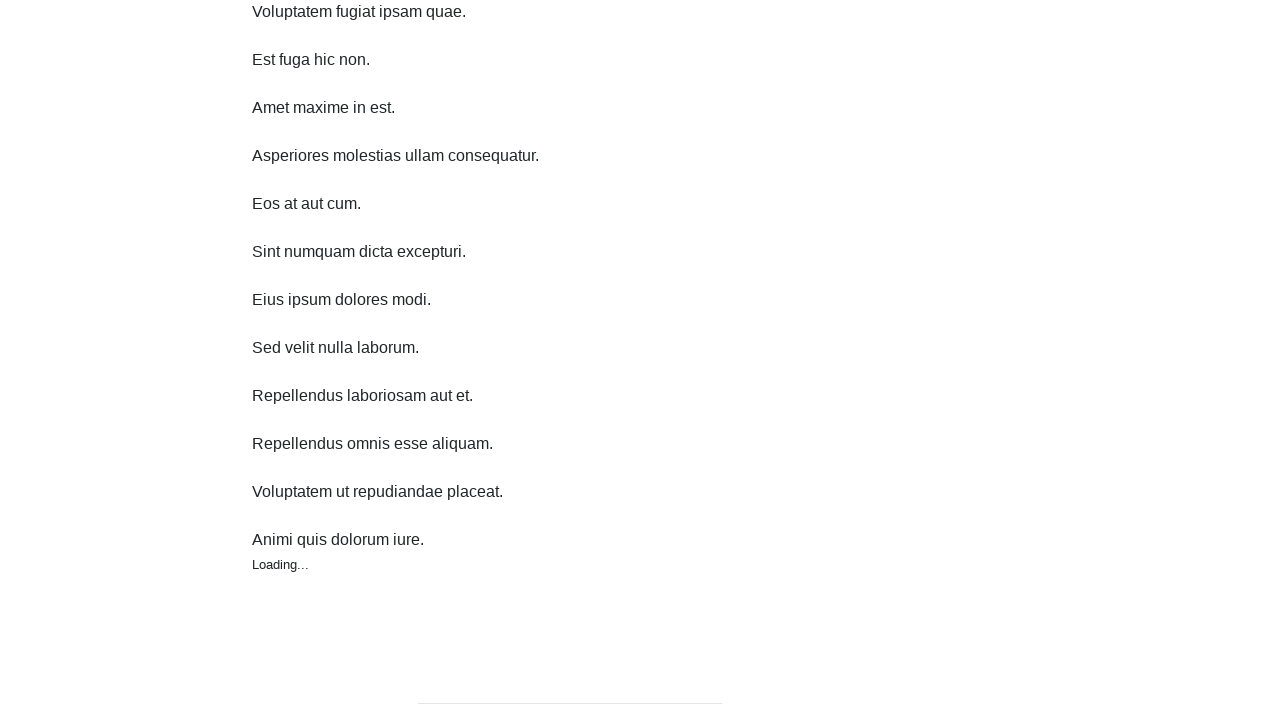

Scrolled down 750 pixels (iteration 6/10)
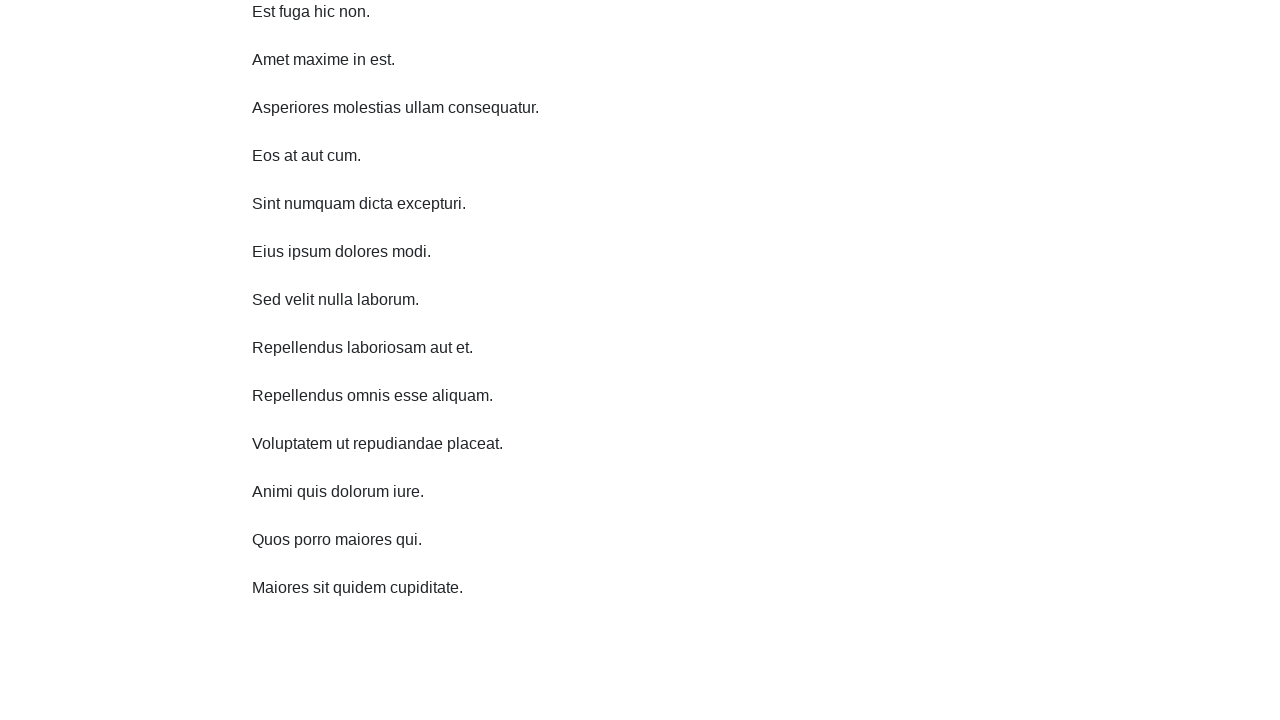

Scrolled down 750 pixels (iteration 7/10)
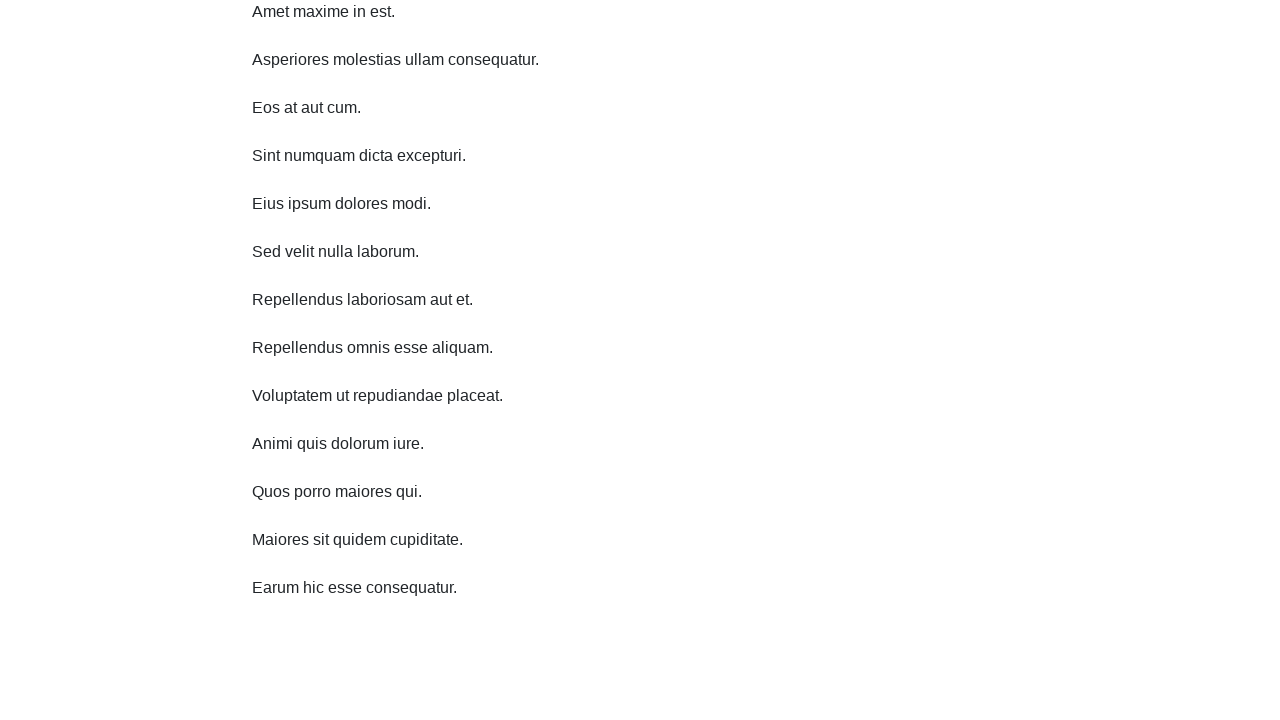

Scrolled down 750 pixels (iteration 8/10)
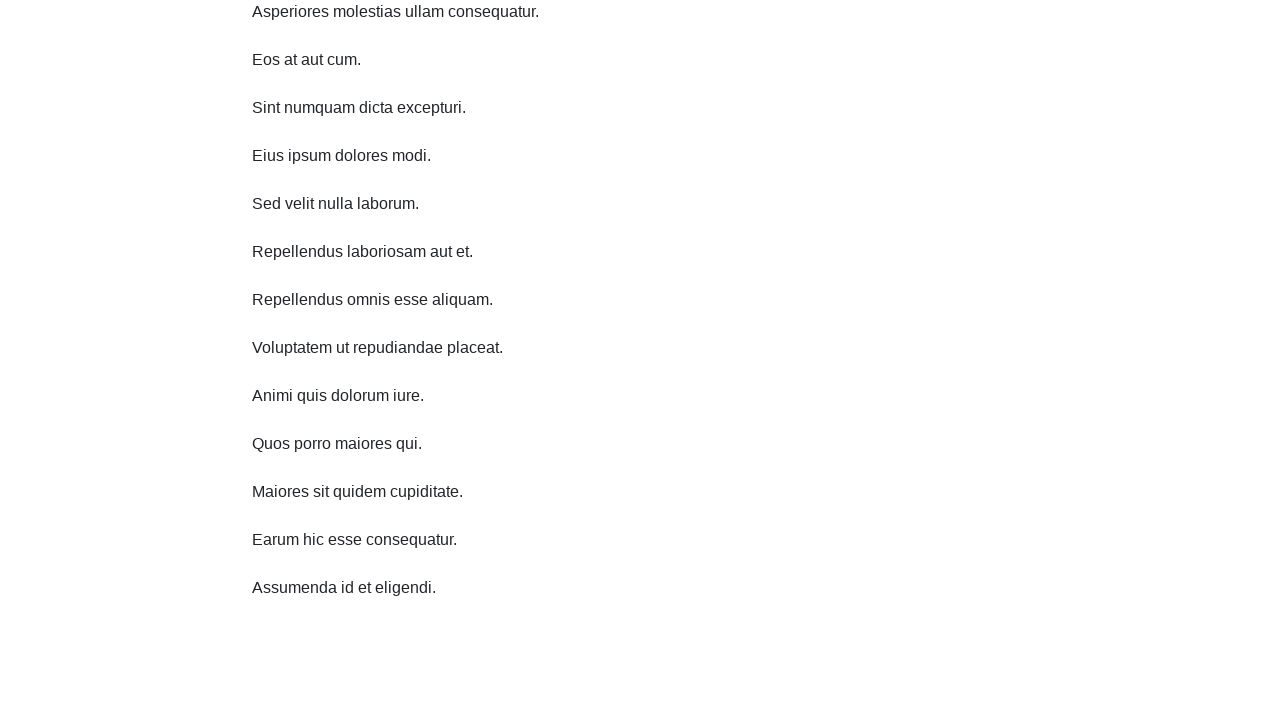

Scrolled down 750 pixels (iteration 9/10)
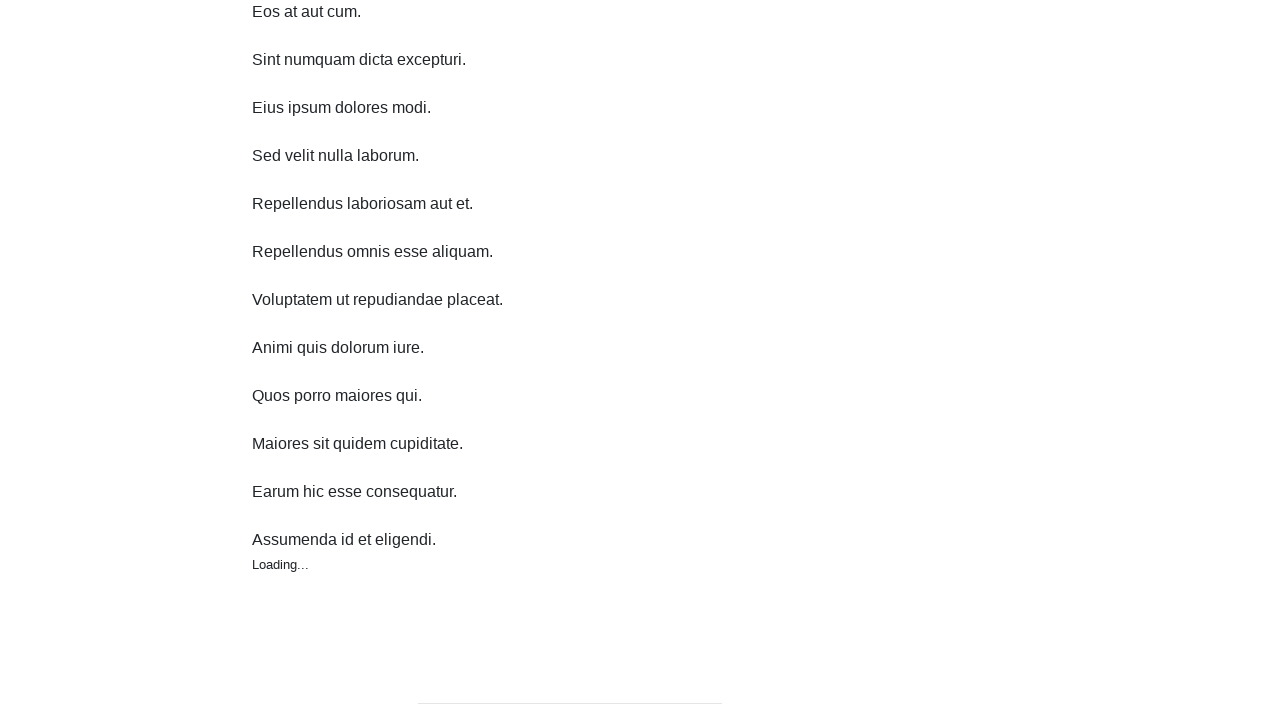

Scrolled down 750 pixels (iteration 10/10)
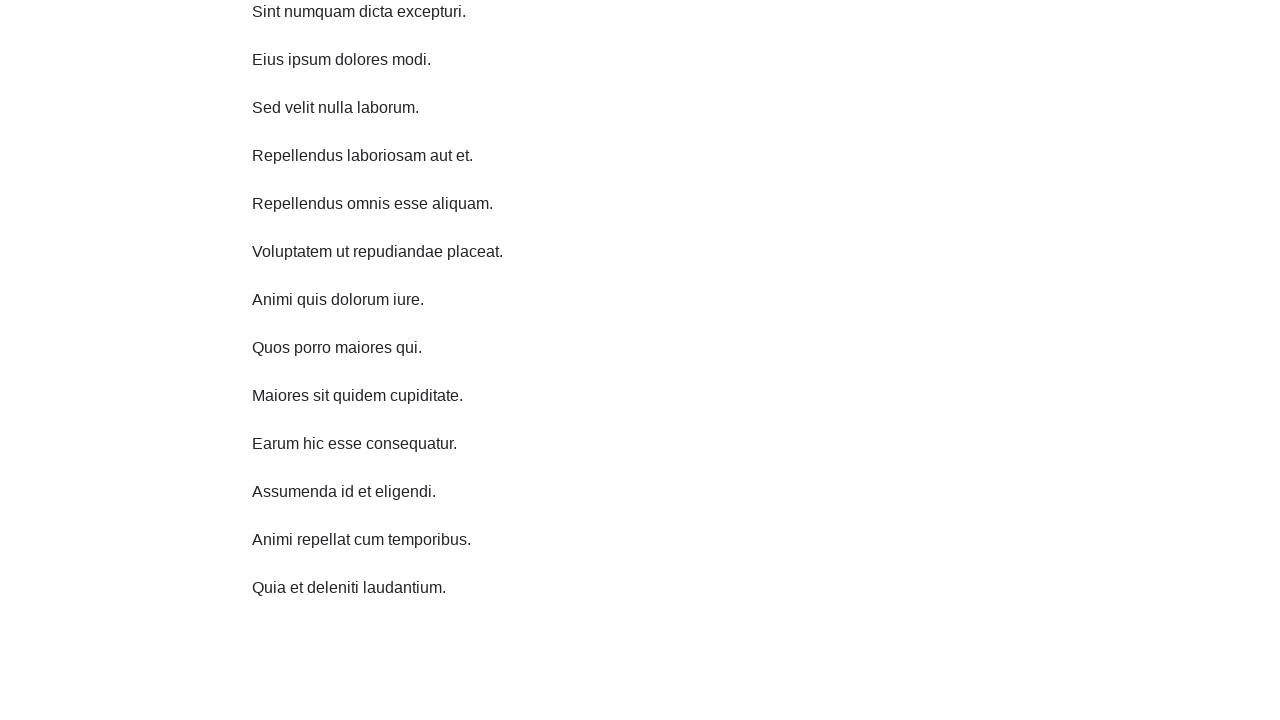

Scrolled up 750 pixels (iteration 1/10)
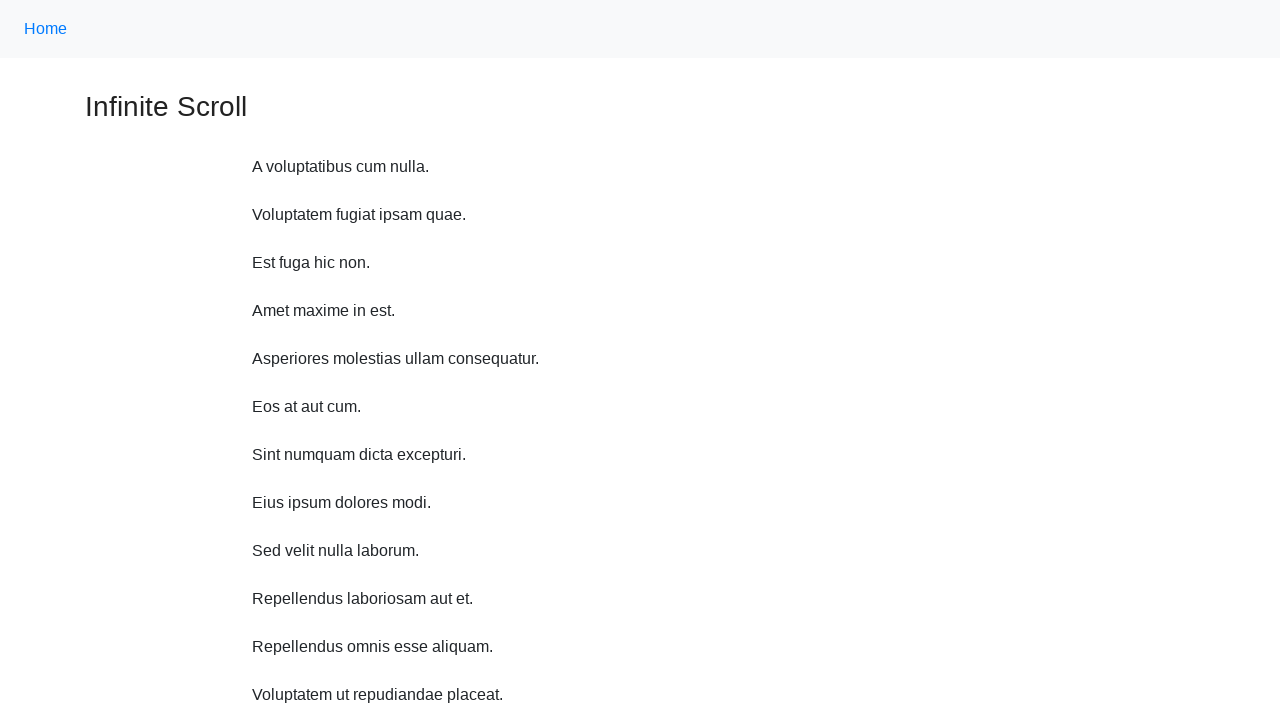

Scrolled up 750 pixels (iteration 2/10)
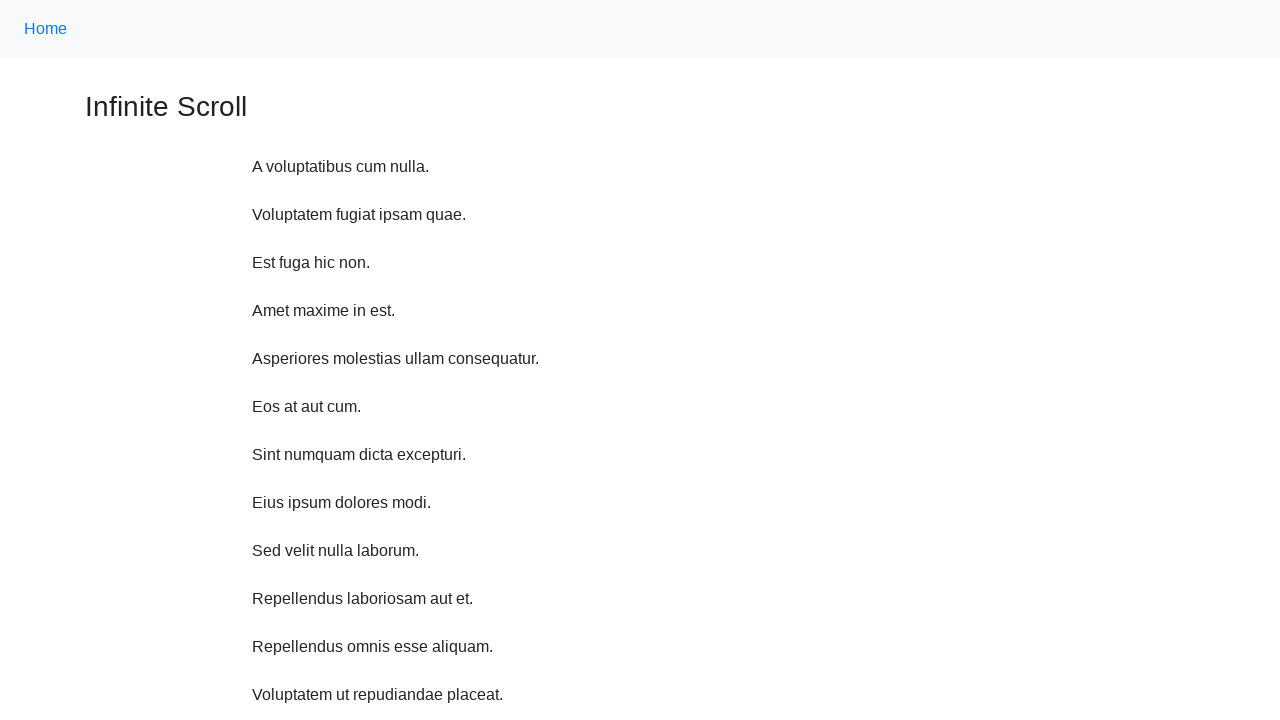

Scrolled up 750 pixels (iteration 3/10)
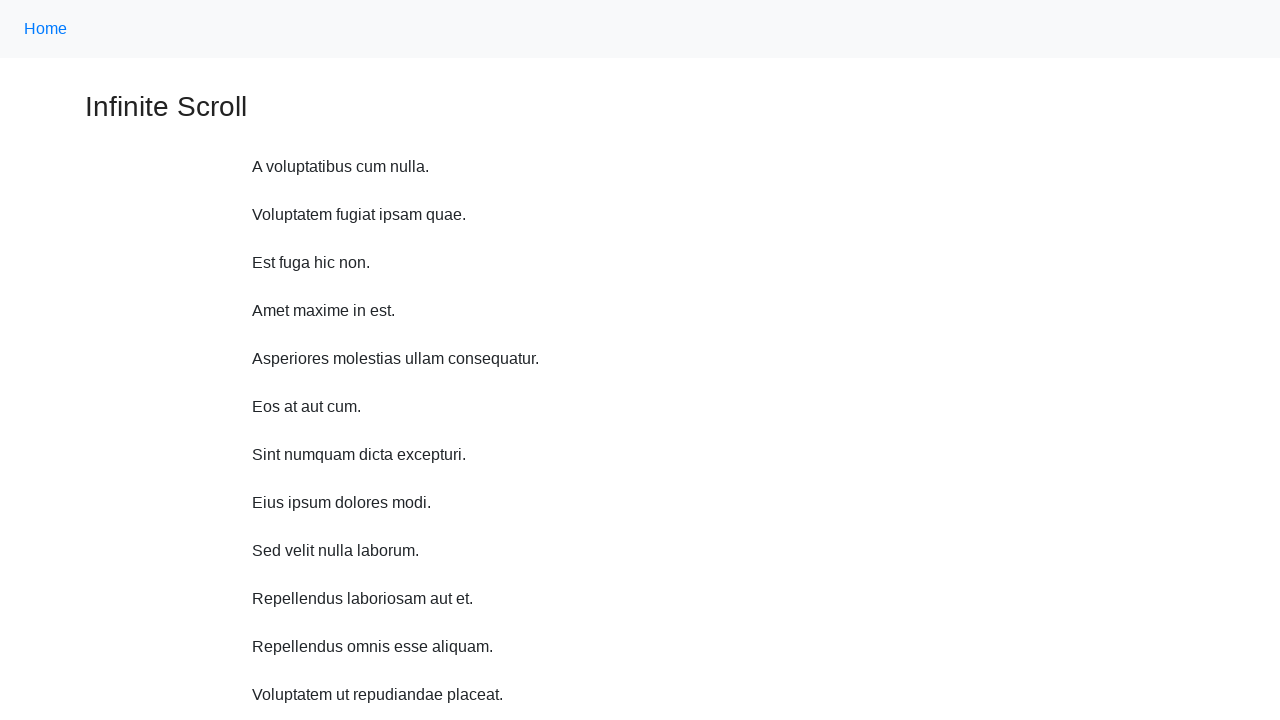

Scrolled up 750 pixels (iteration 4/10)
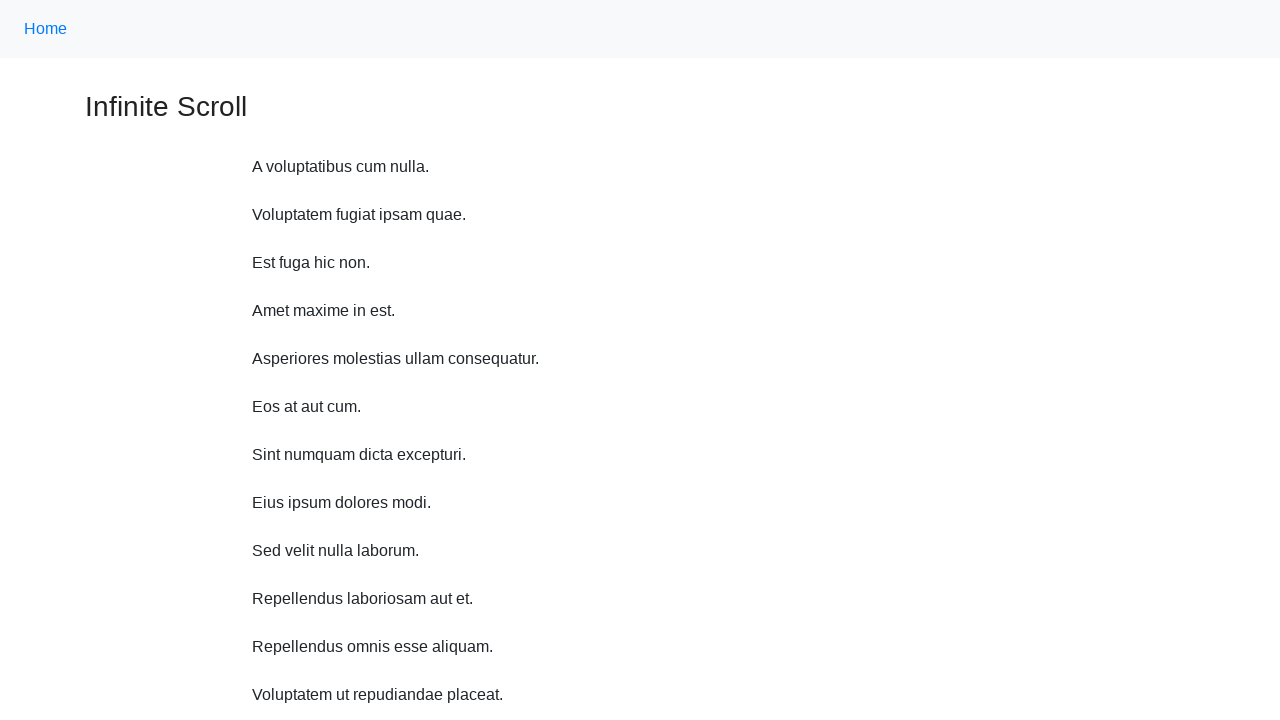

Scrolled up 750 pixels (iteration 5/10)
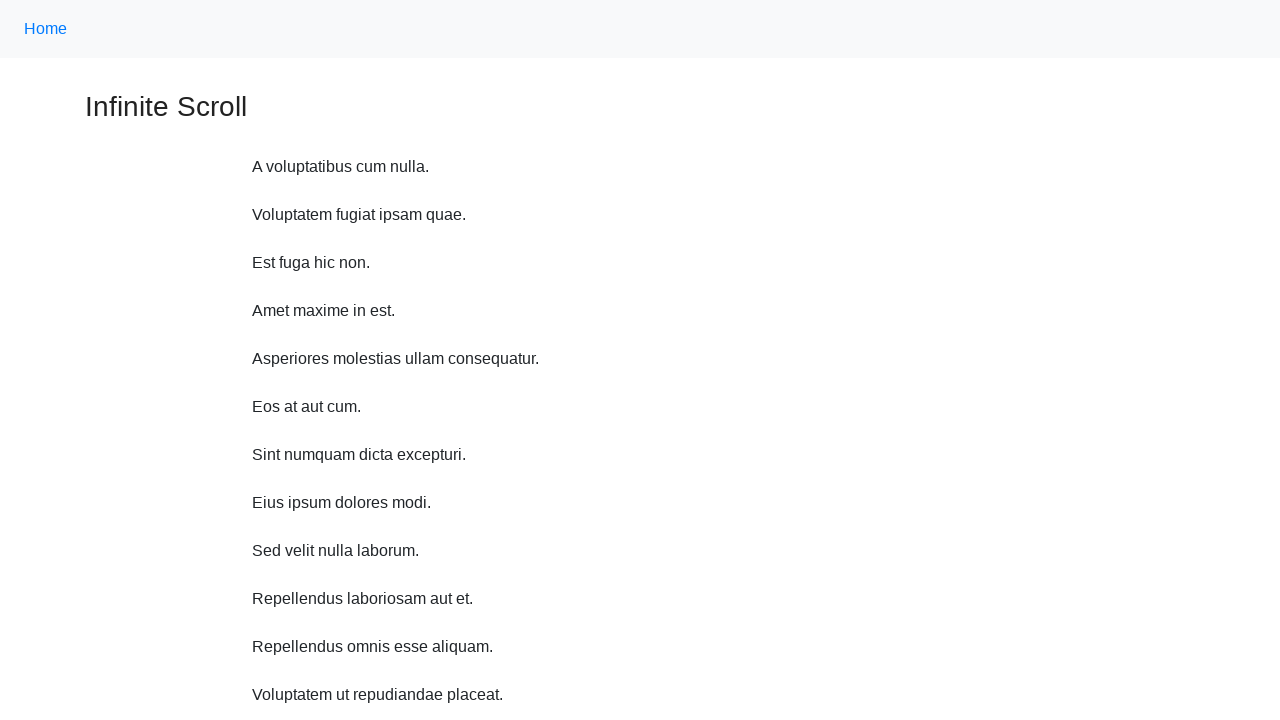

Scrolled up 750 pixels (iteration 6/10)
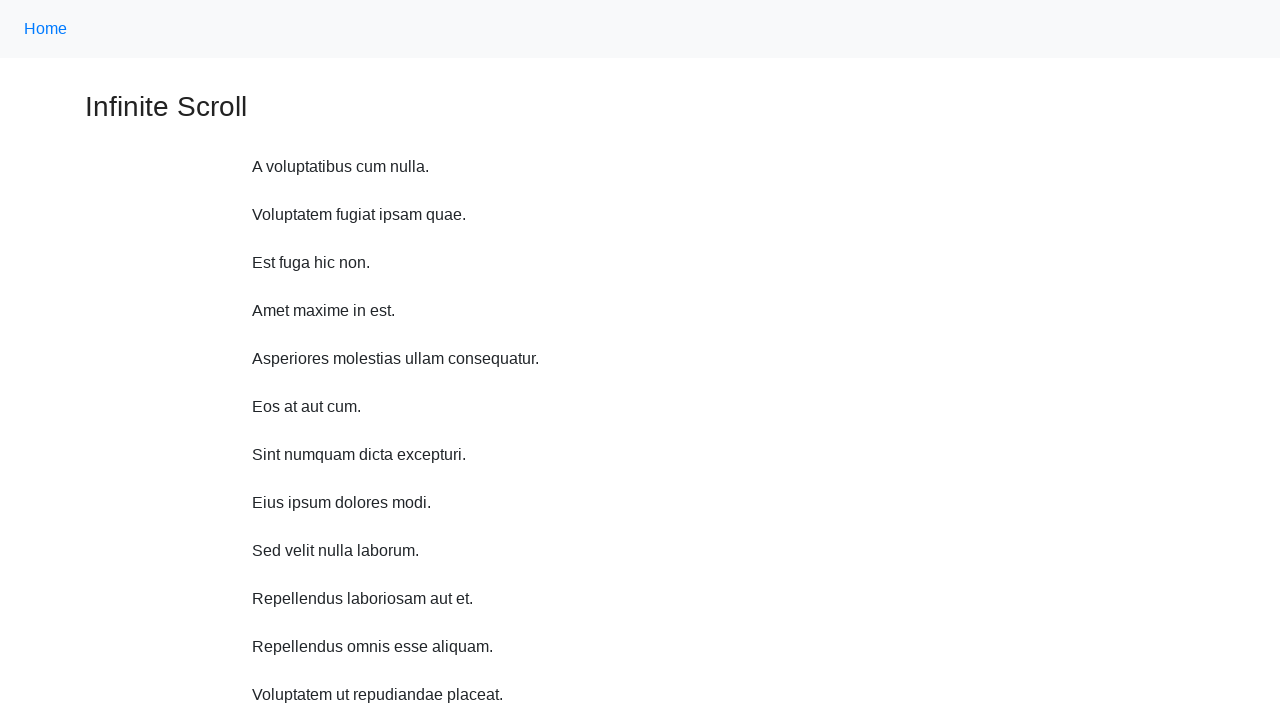

Scrolled up 750 pixels (iteration 7/10)
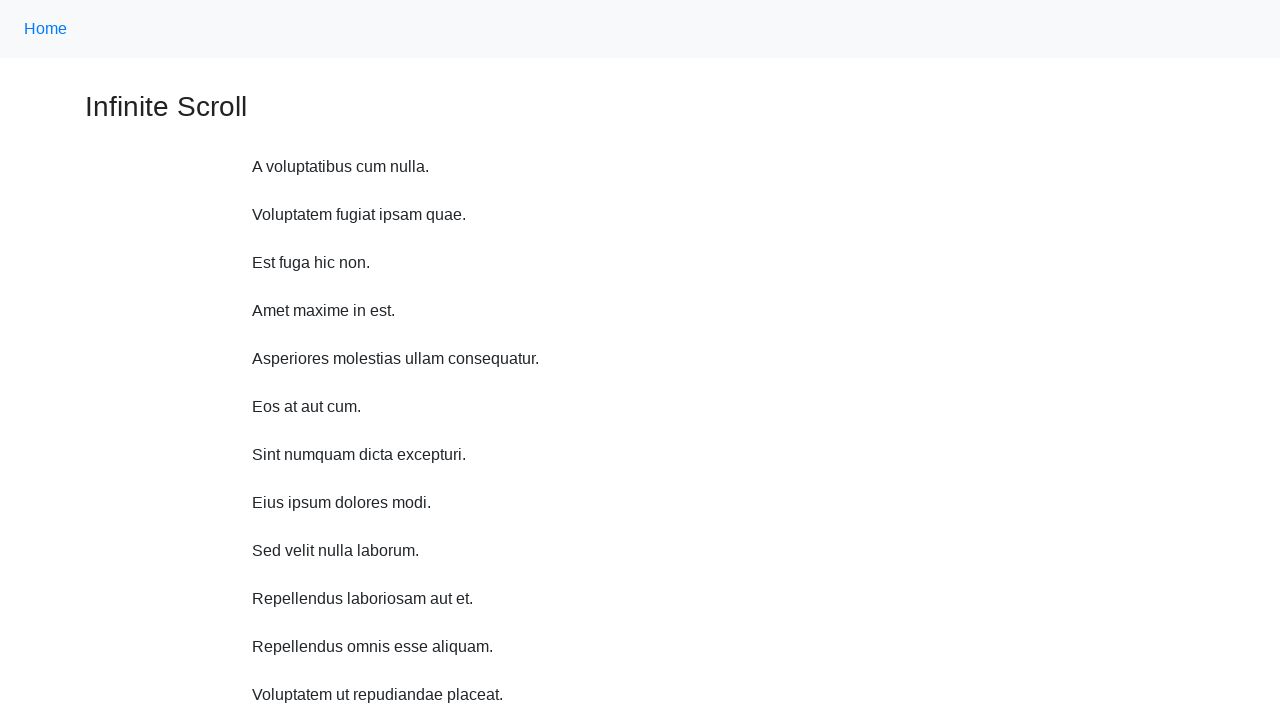

Scrolled up 750 pixels (iteration 8/10)
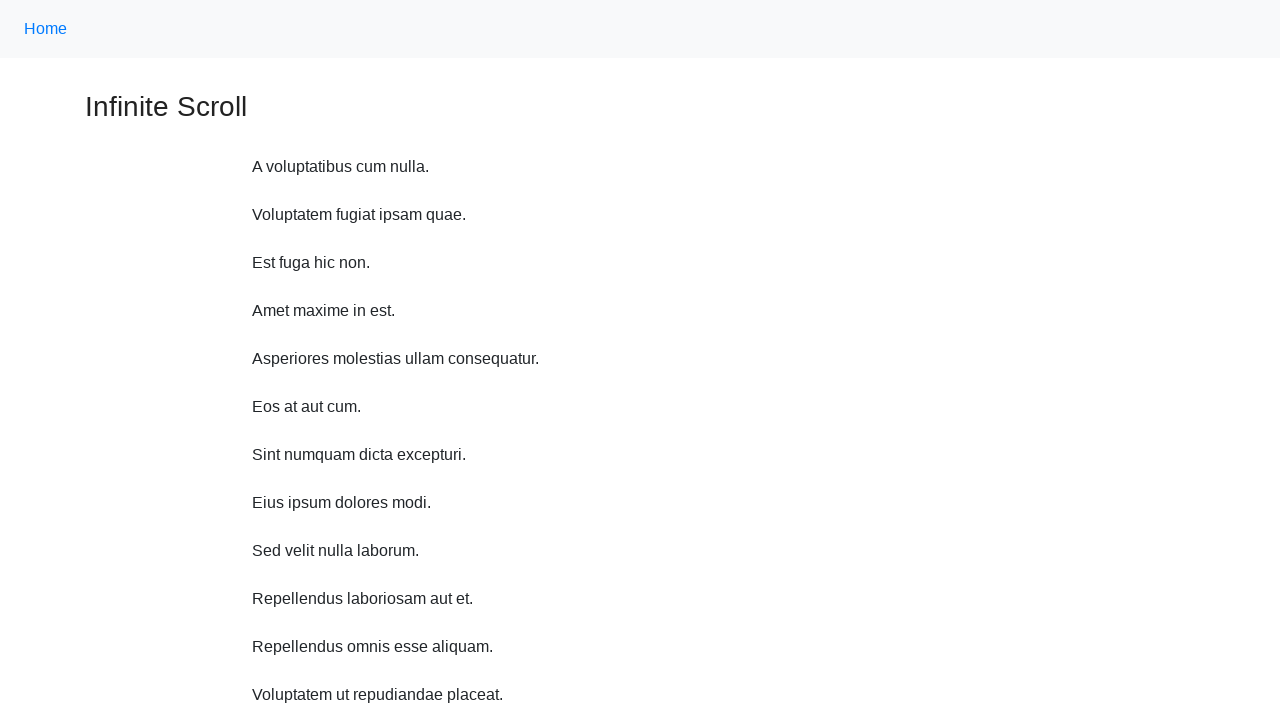

Scrolled up 750 pixels (iteration 9/10)
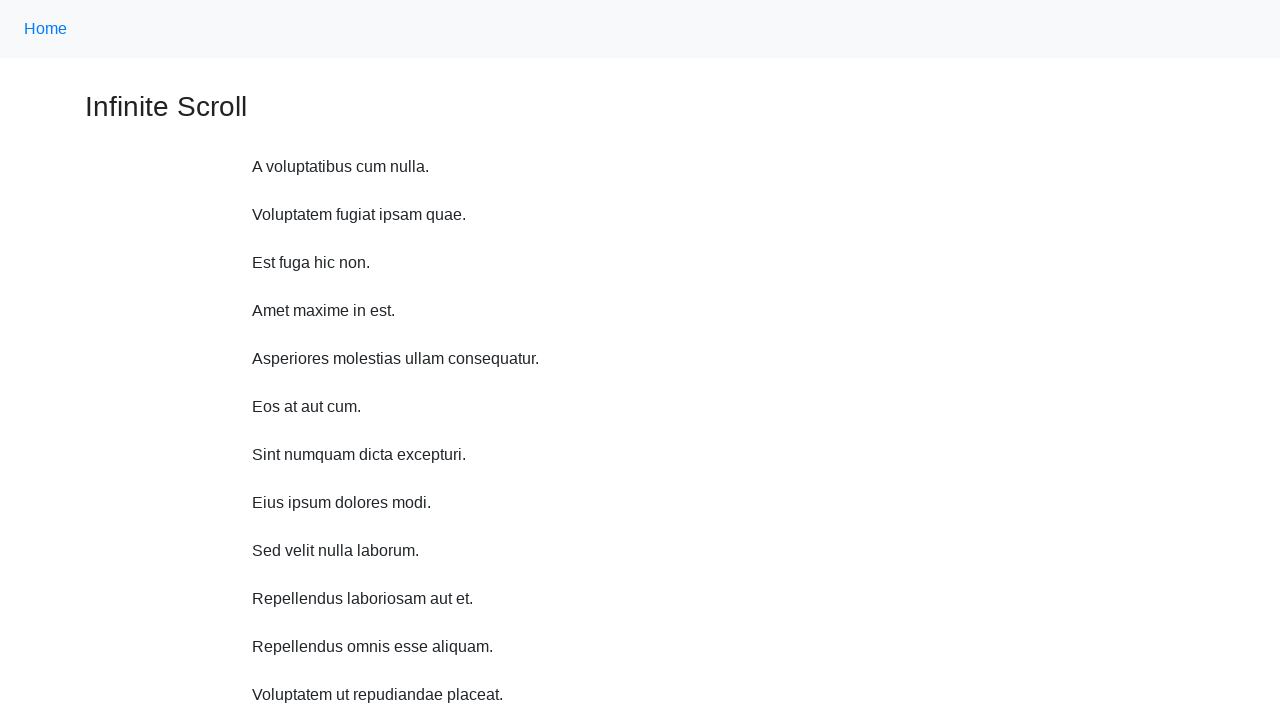

Scrolled up 750 pixels (iteration 10/10)
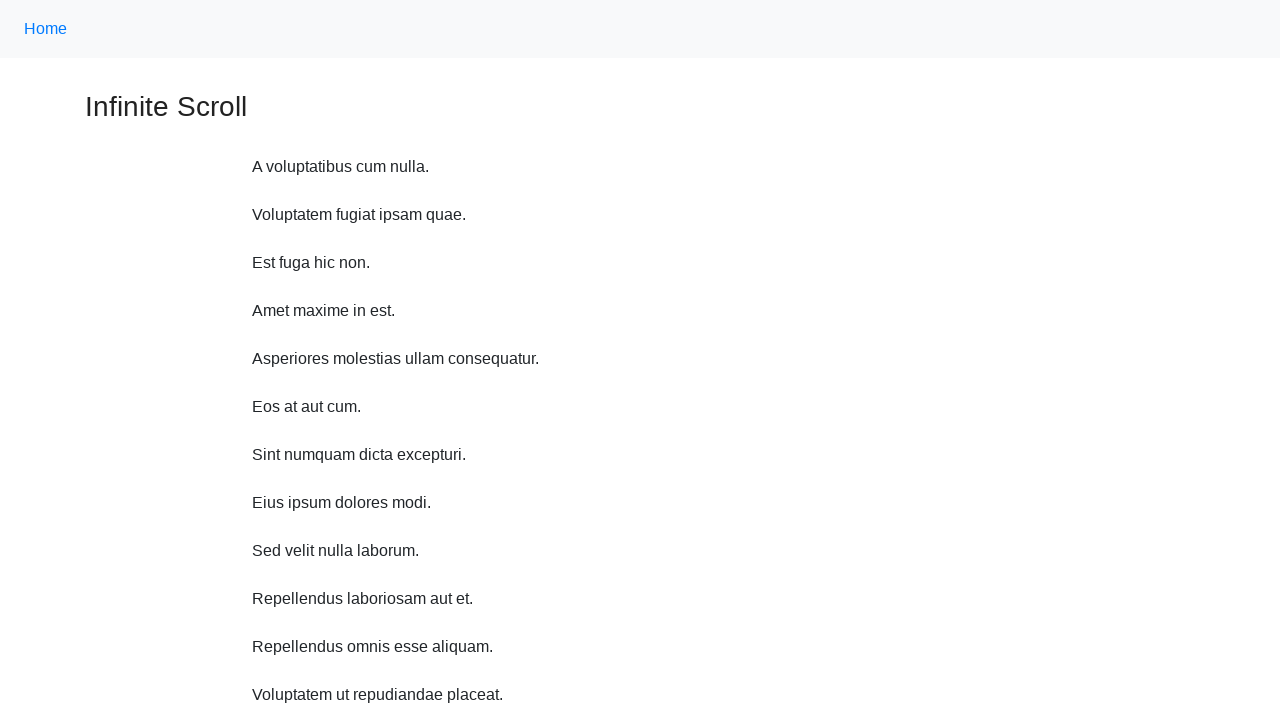

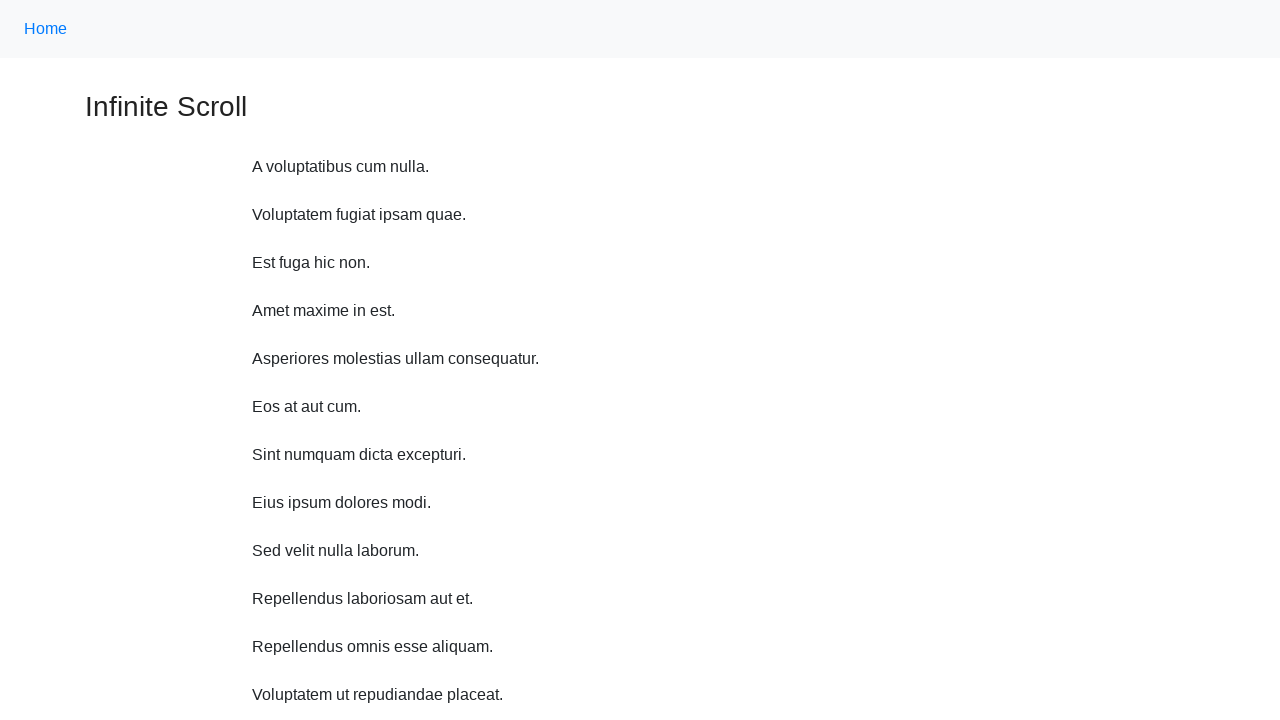